Tests drag and drop functionality between two elements

Starting URL: https://demoqa.com/droppable

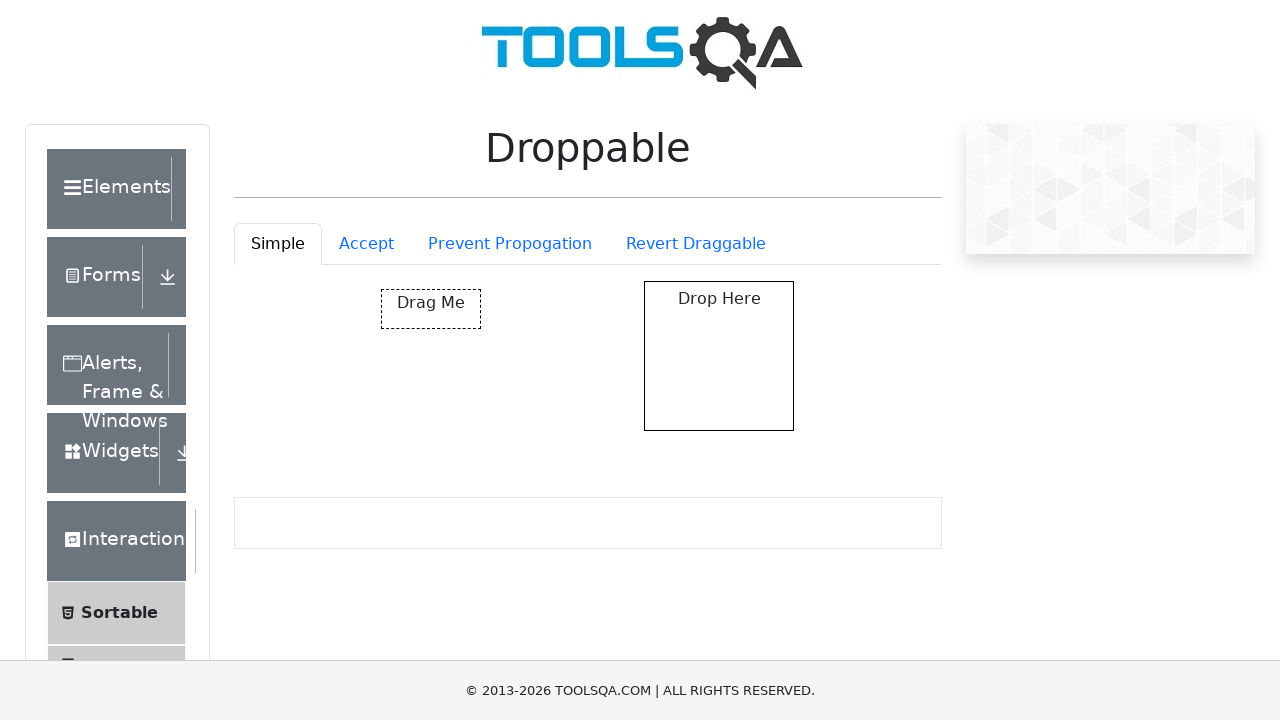

Navigated to droppable demo page
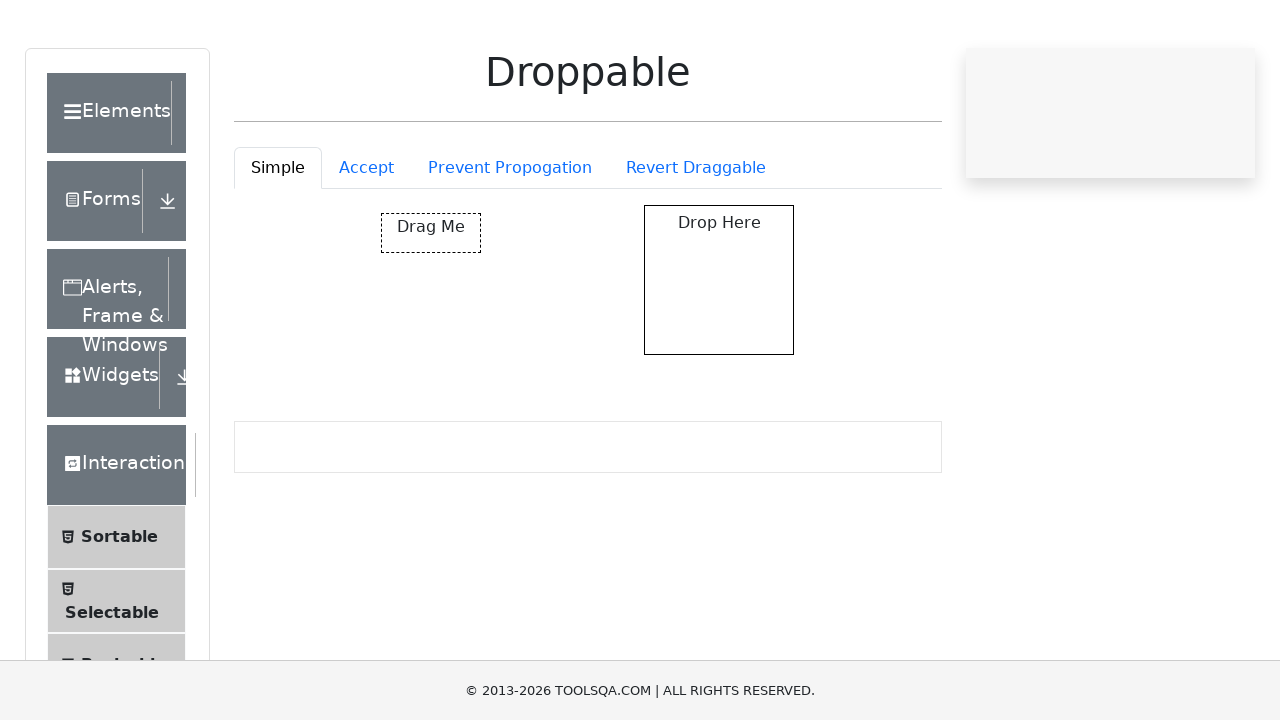

Dragged draggable element to droppable zone at (719, 356)
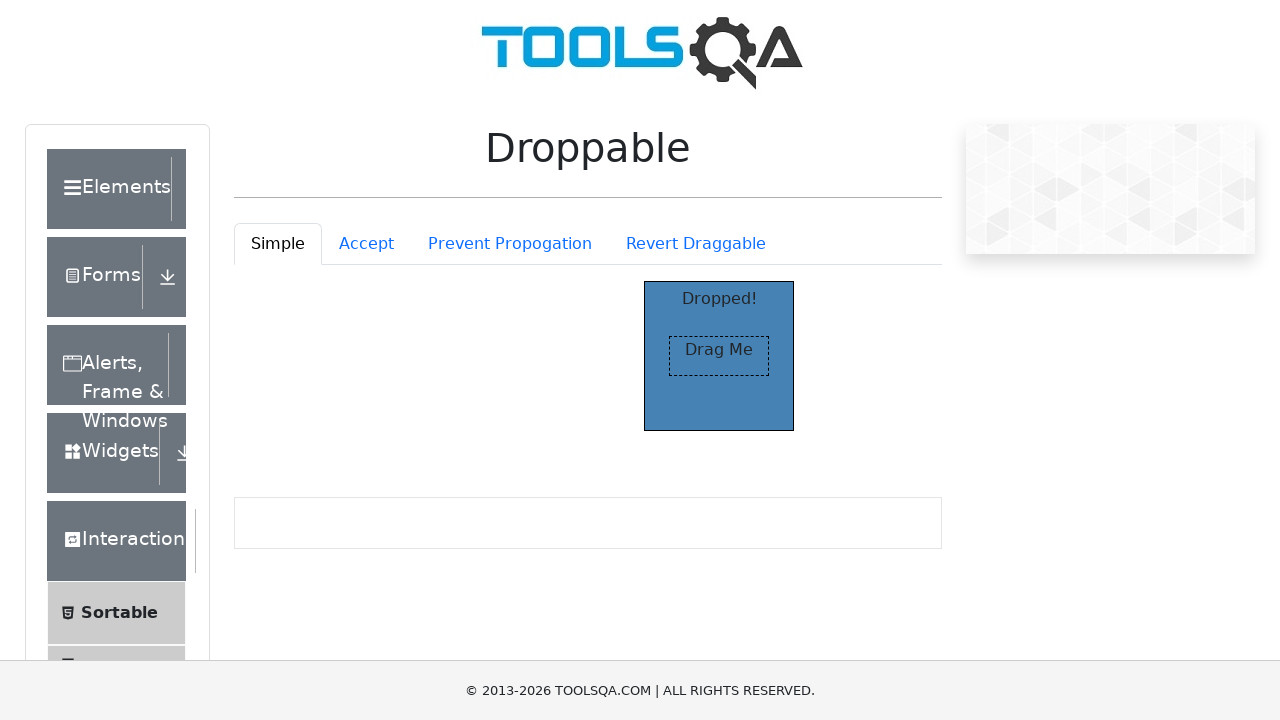

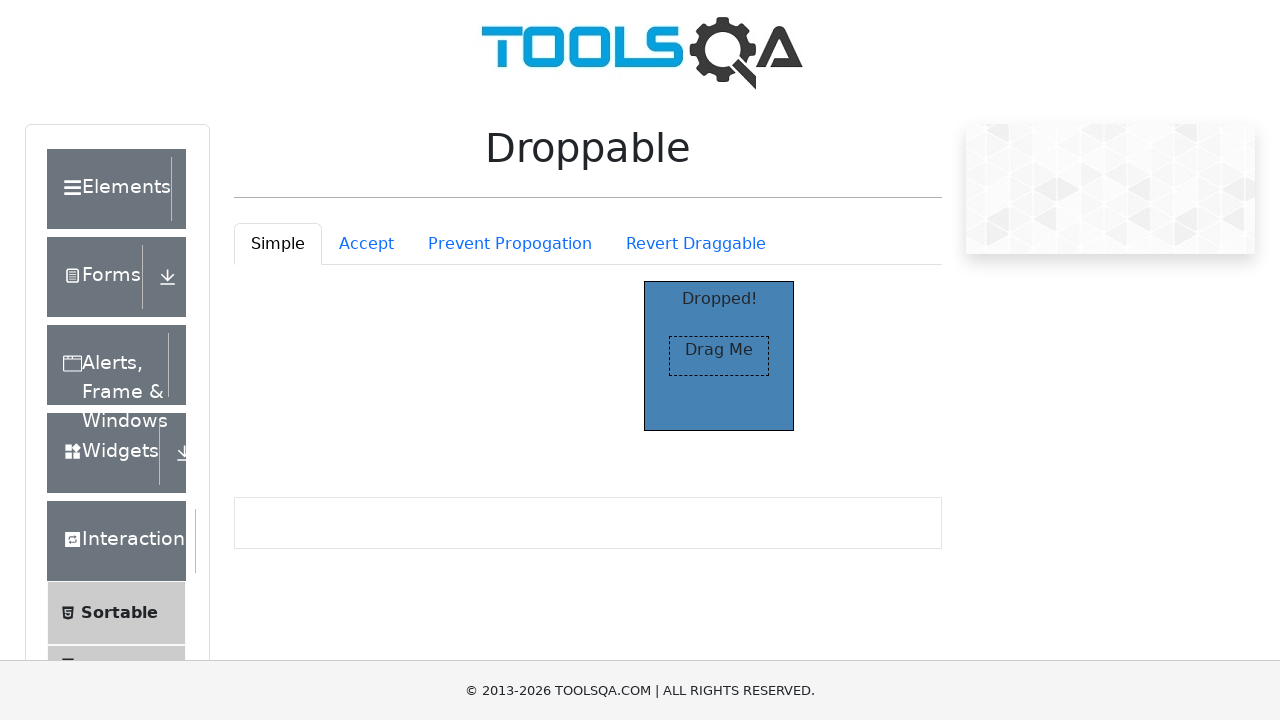